Tests various locator types on Selenium web form, W3Schools HTML examples page, DemoQA text box page, and Herokuapp drag and drop page by filling form fields, clicking links, and verifying element counts.

Starting URL: https://www.selenium.dev/selenium/web/web-form.html

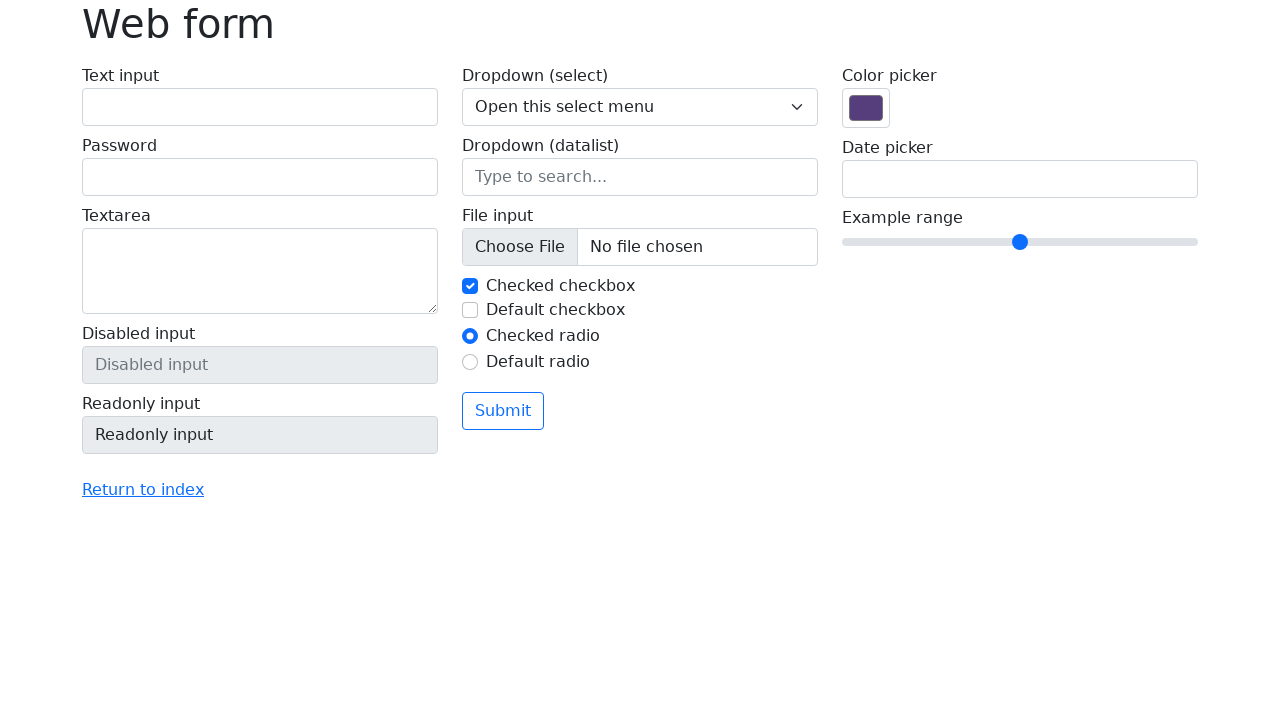

Filled text field by ID with 'Alice' on #my-text-id
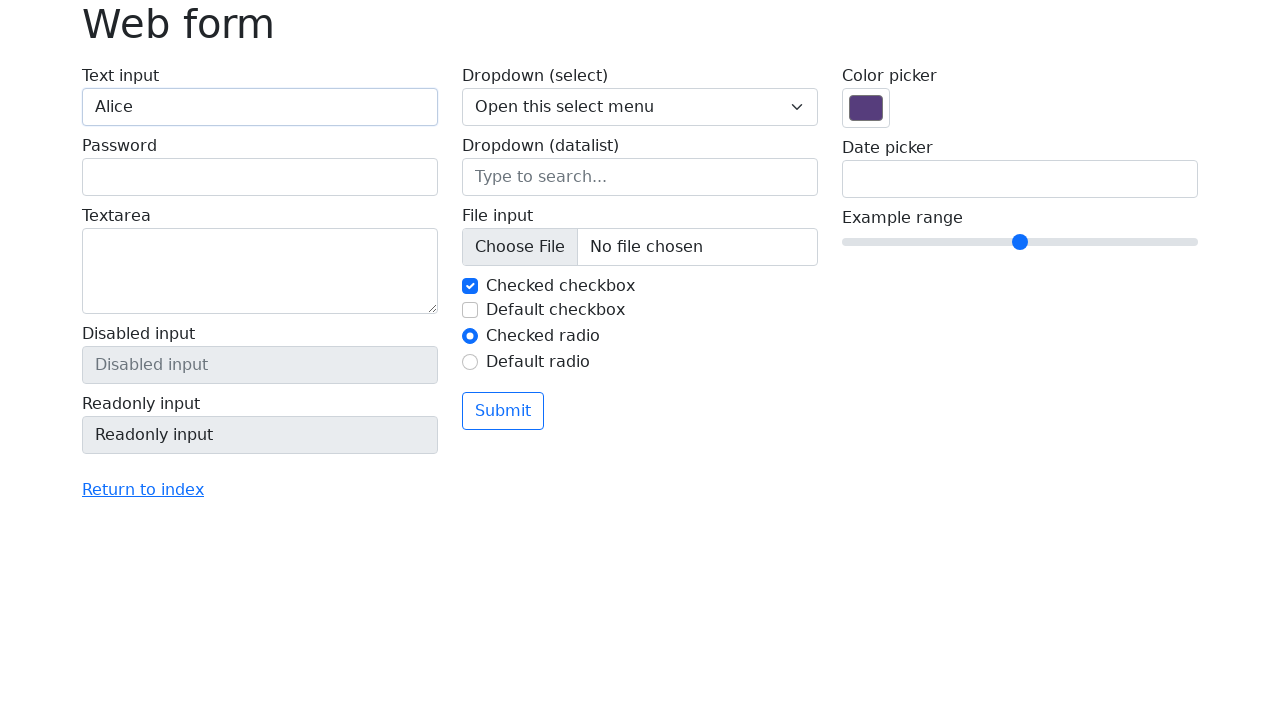

Filled password field by name with '12345' on input[name='my-password']
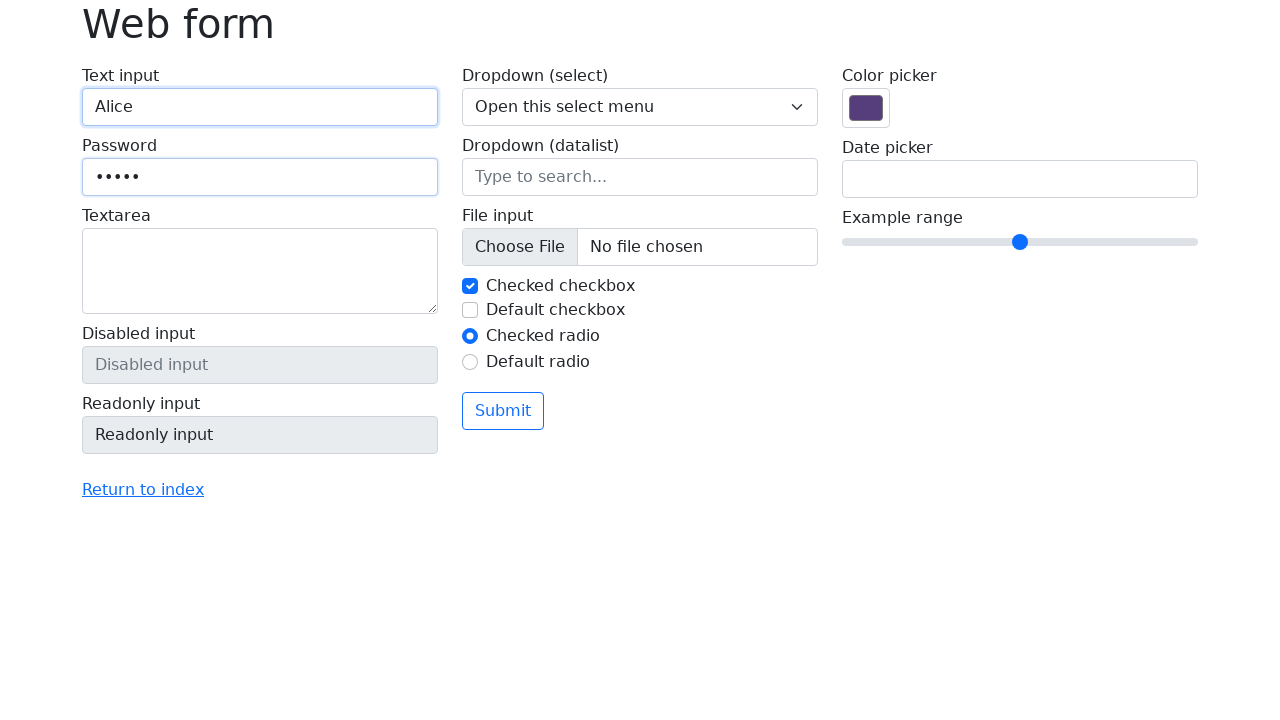

Filled textarea comment field with test comment on textarea.form-control
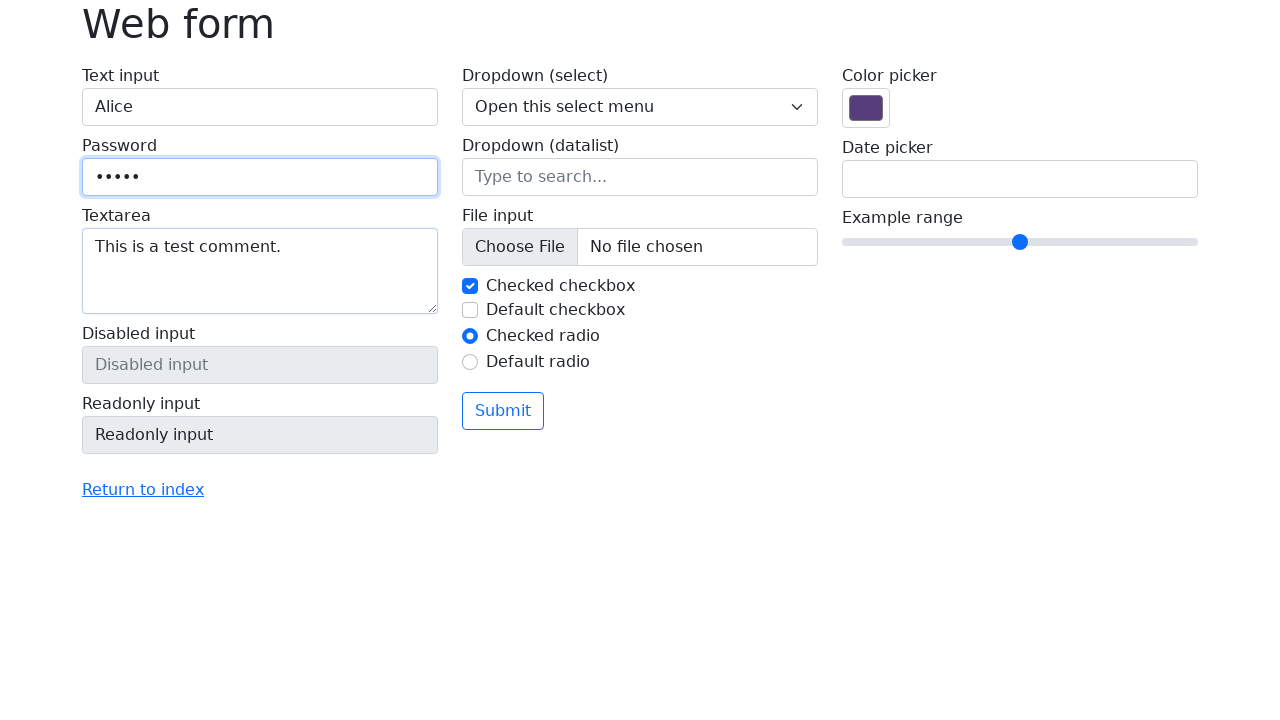

Clicked 'Return to index' link at (143, 490) on text=Return to index
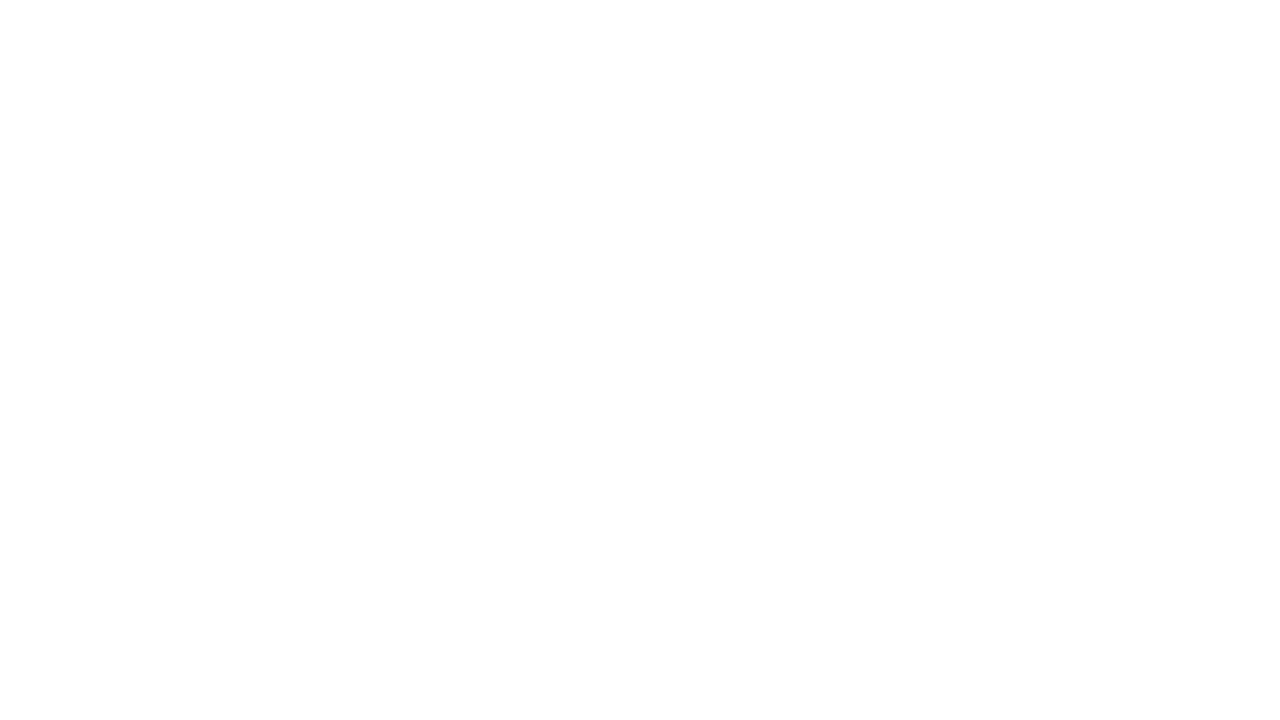

Navigated back to previous page
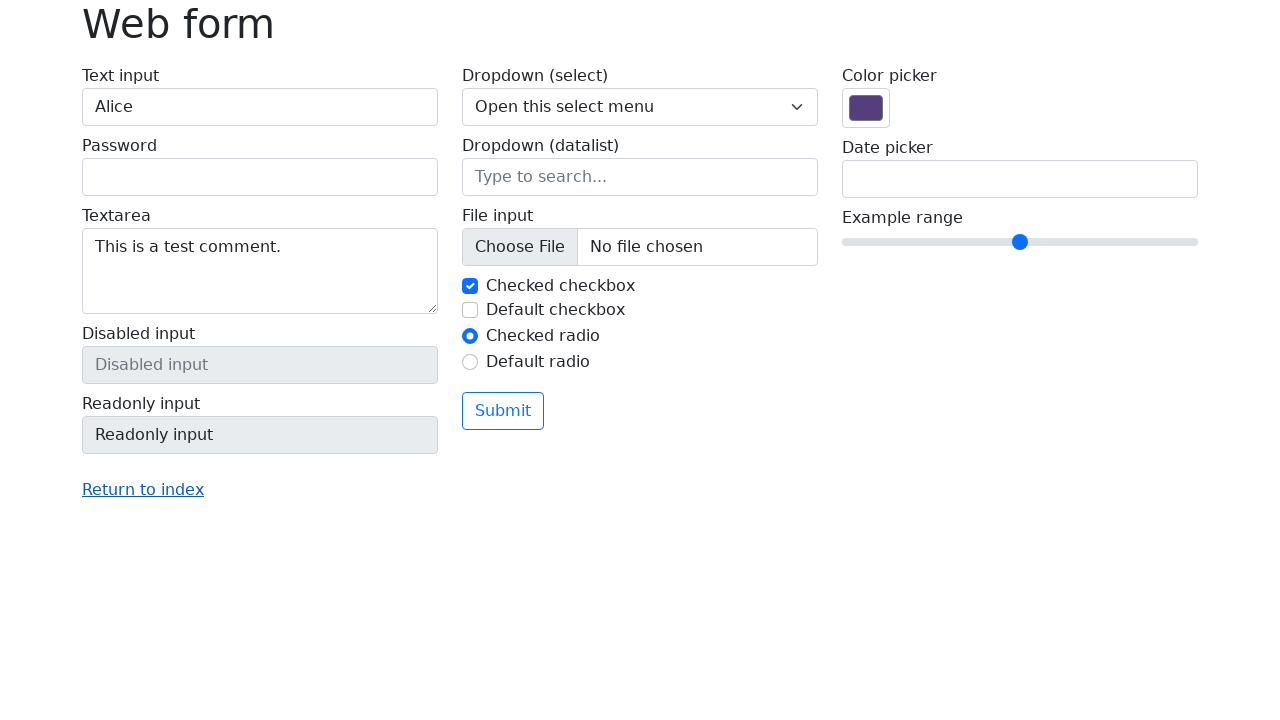

Clicked link with partial text 'Return' at (143, 490) on text=Return
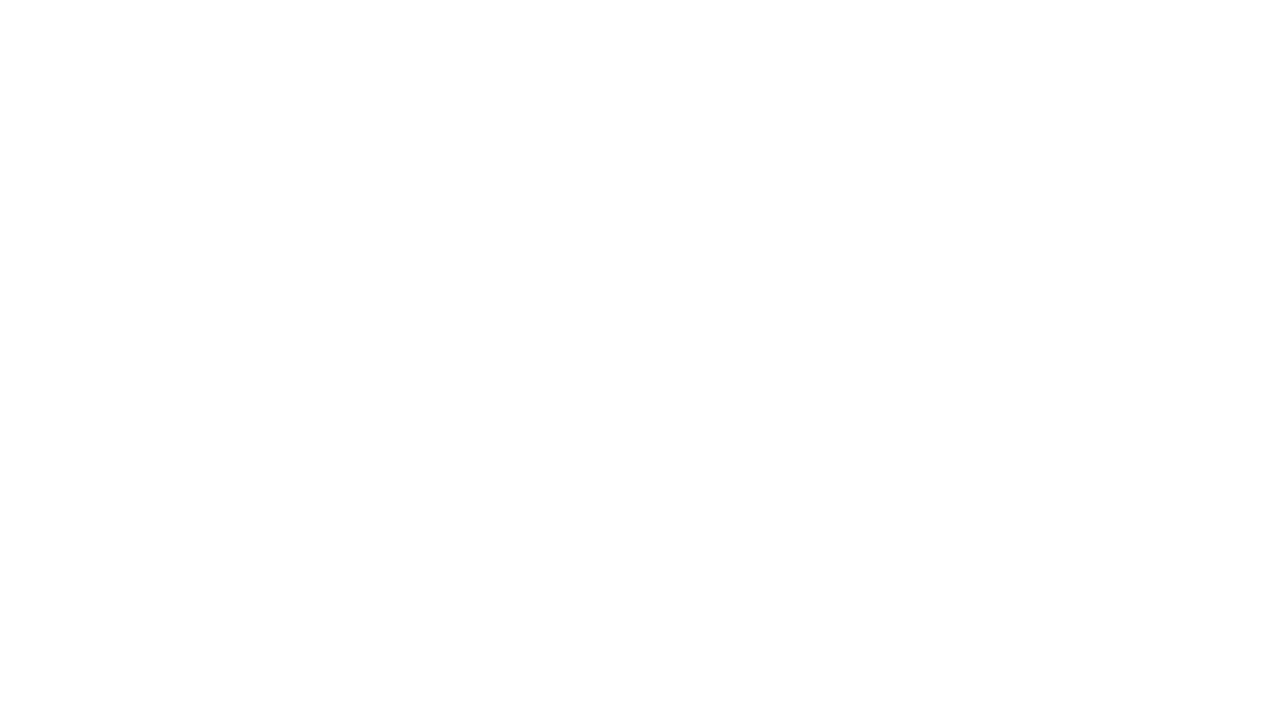

Navigated to W3Schools HTML examples page
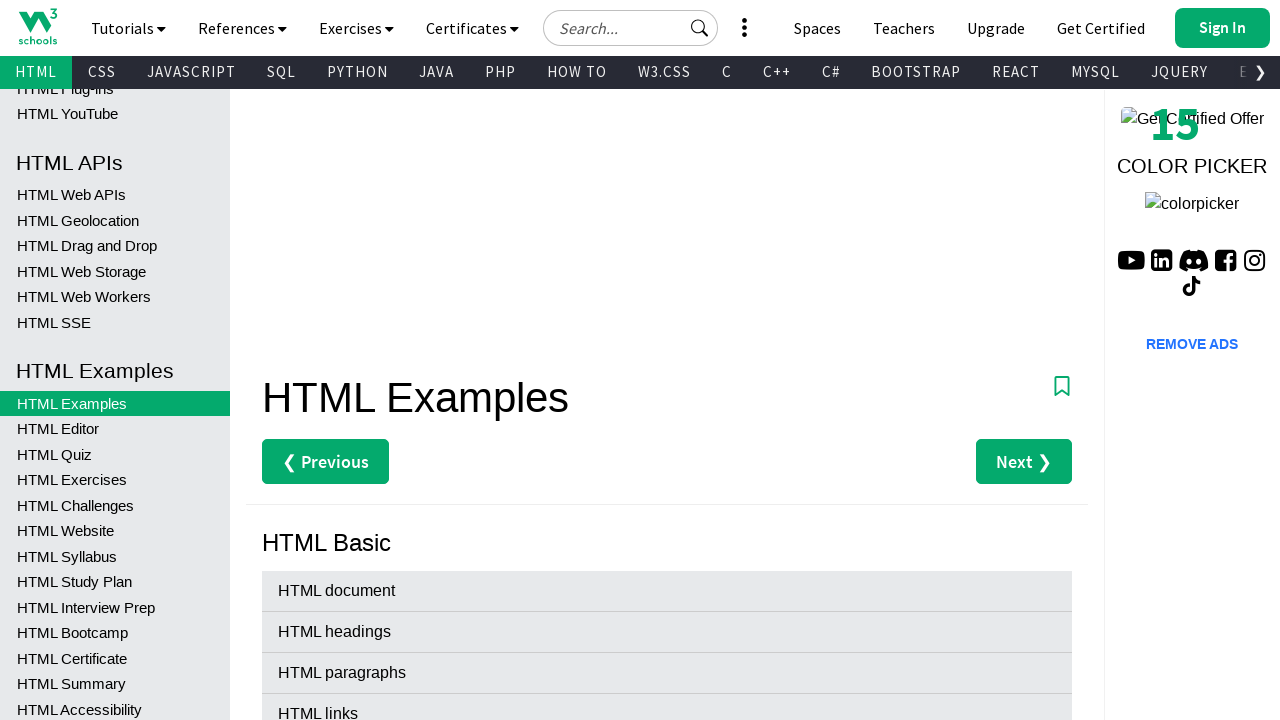

W3Schools page loaded, h1 element is visible
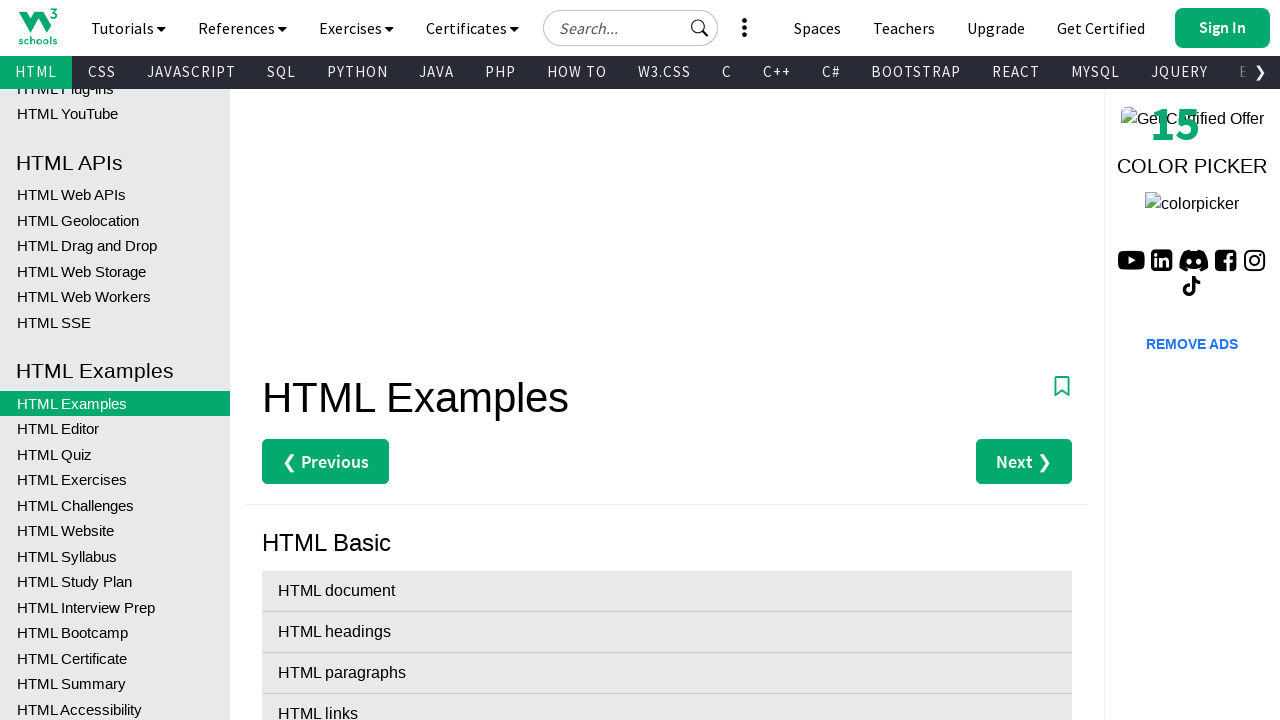

Navigated to DemoQA Text Box page
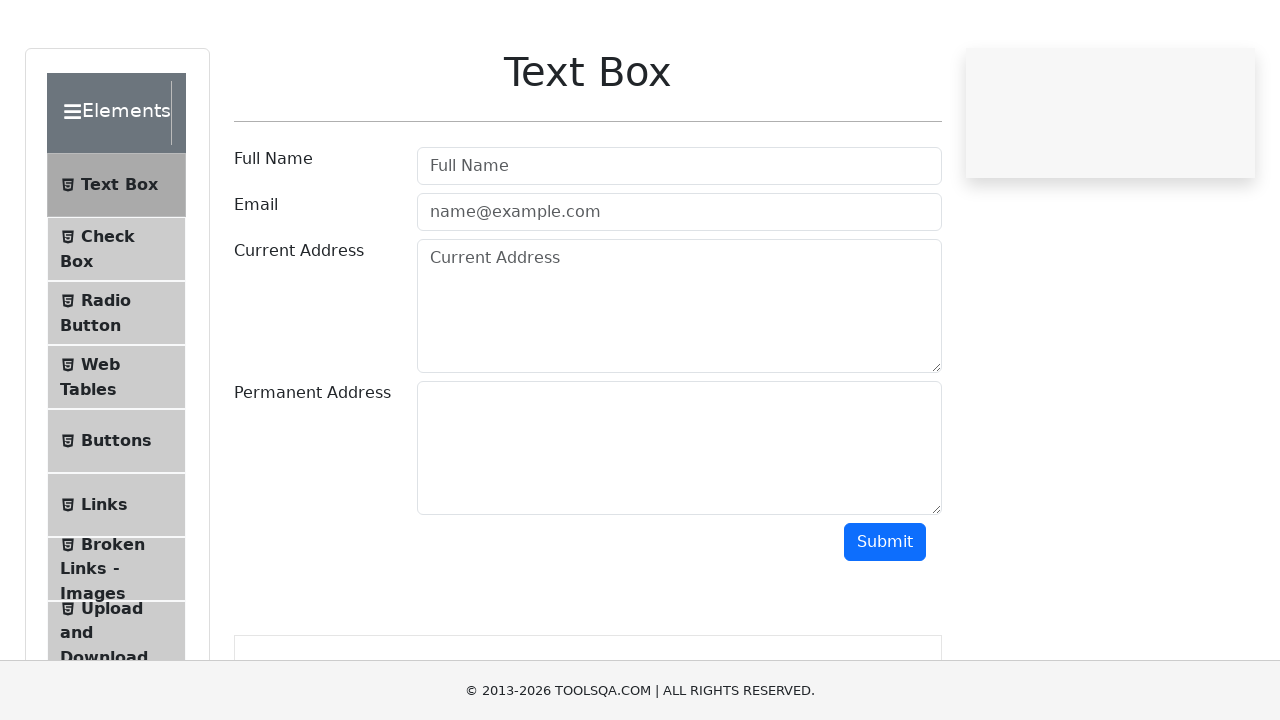

Filled full name input with 'Test User' using placeholder selector on input[placeholder='Full Name']
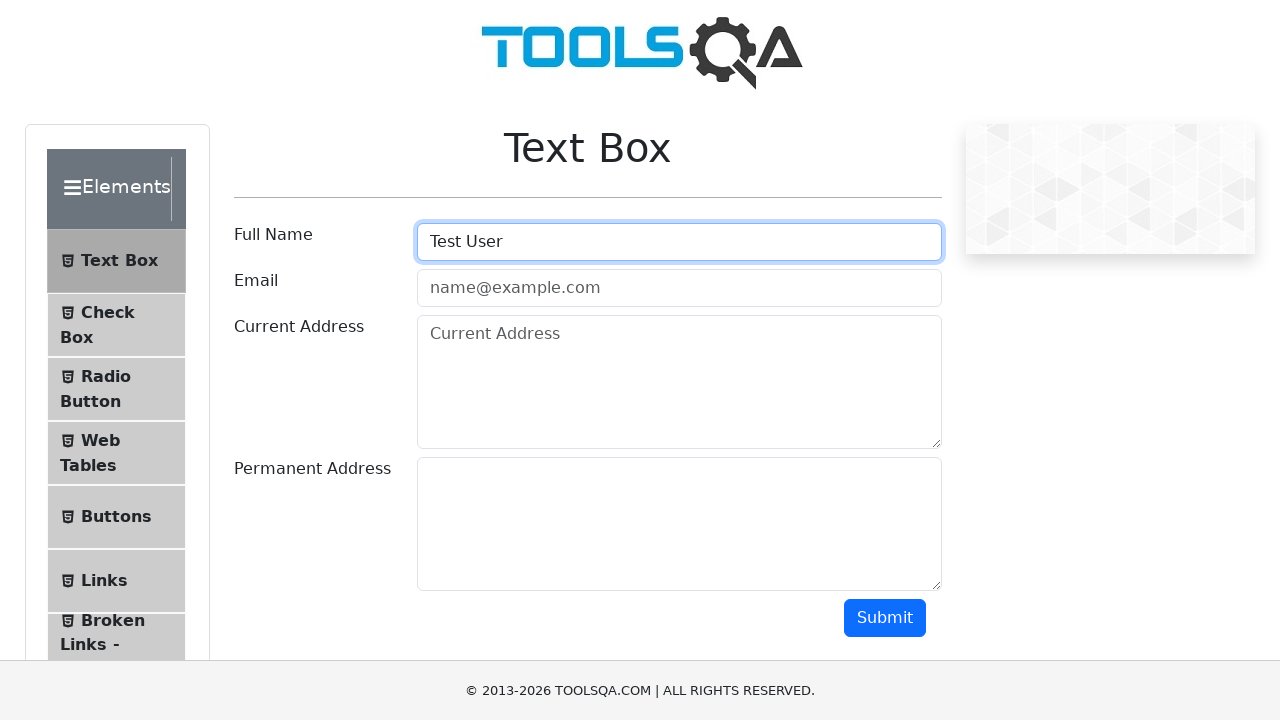

Navigated to Herokuapp drag and drop page
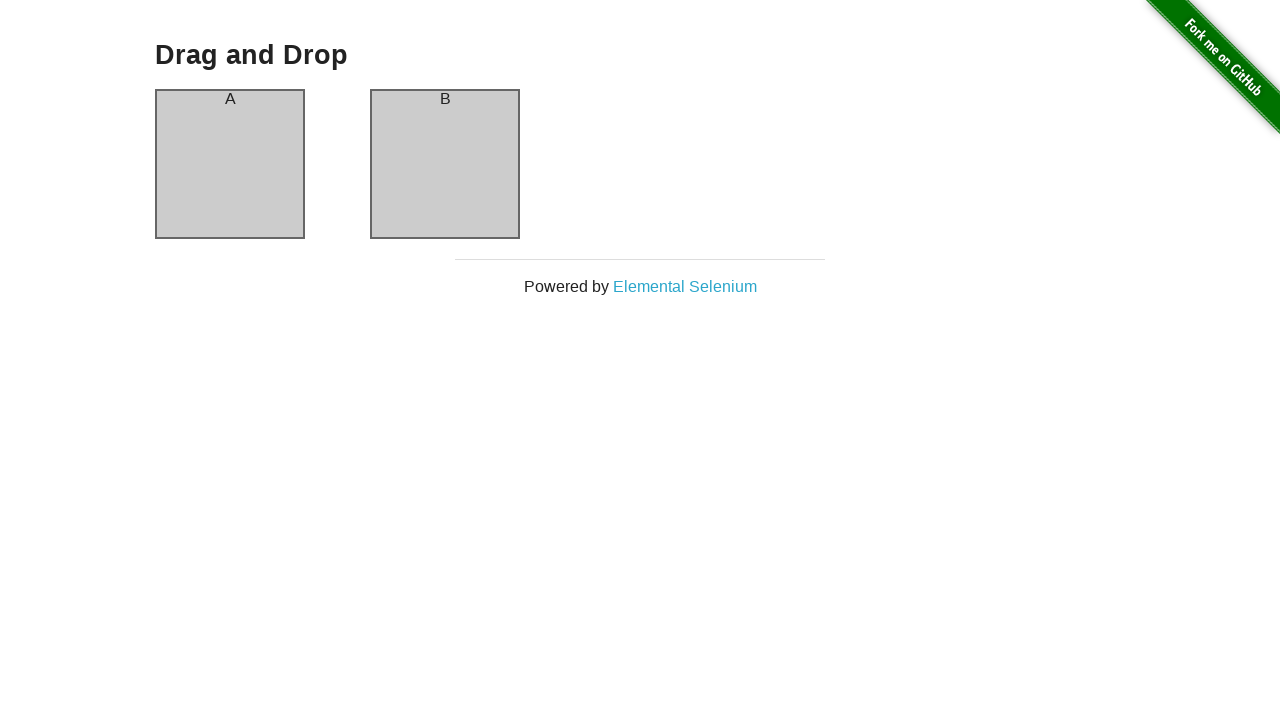

Column A is visible on drag and drop page
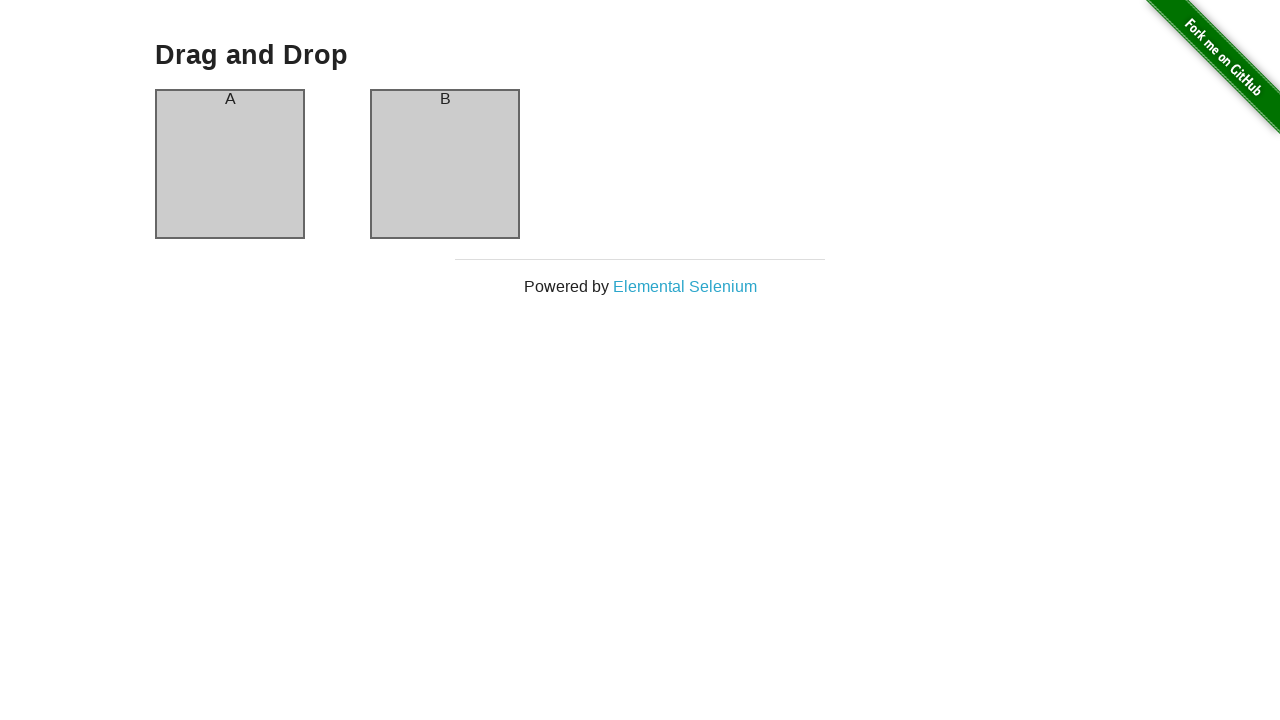

Column B is visible on drag and drop page
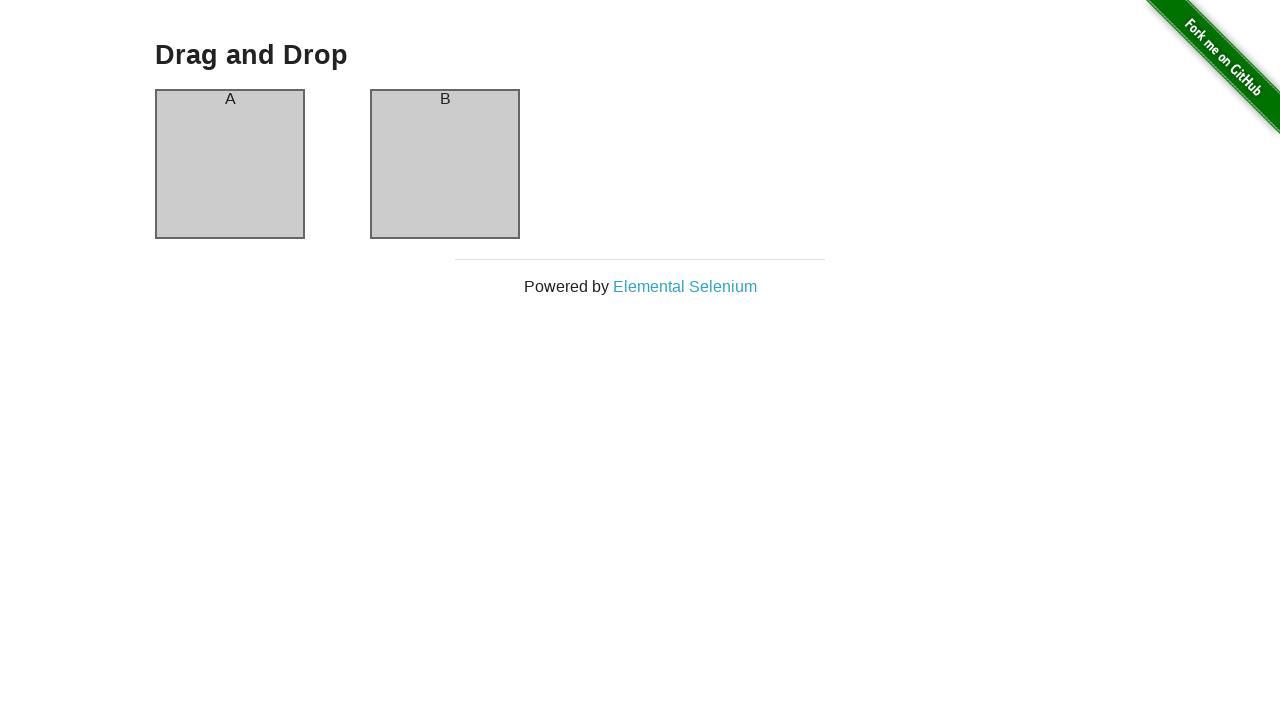

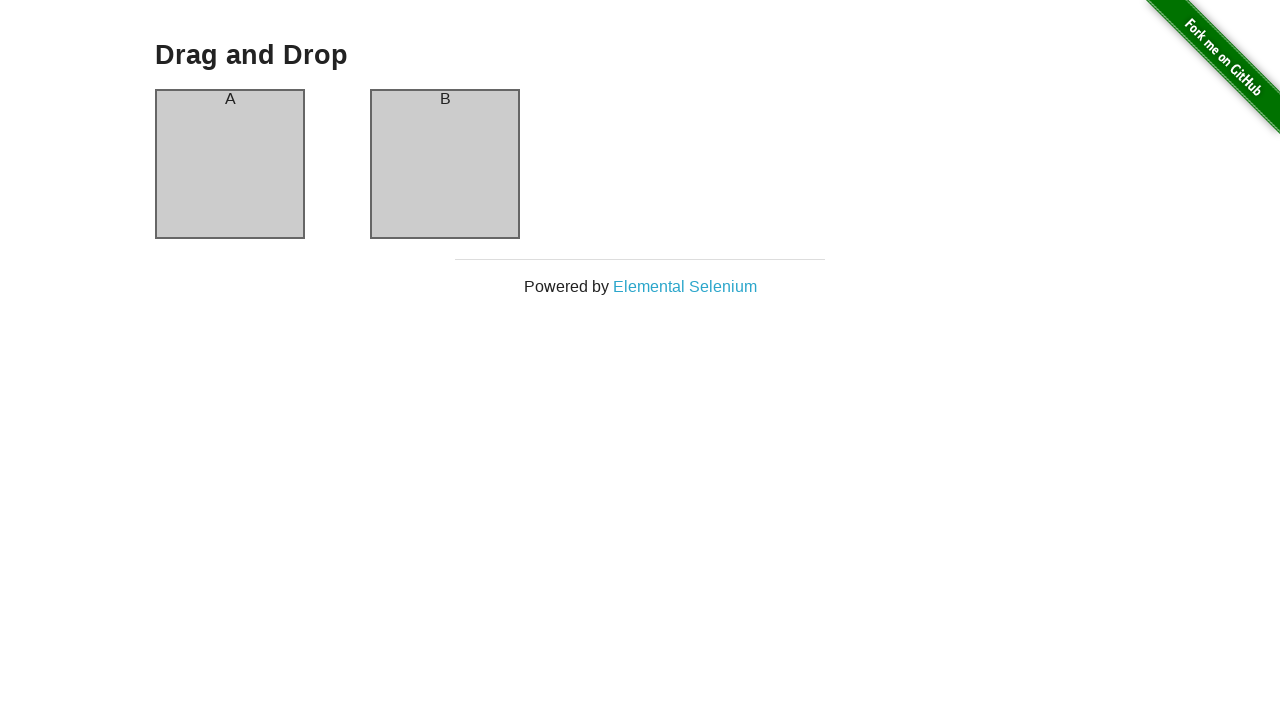